Navigates to the ratings page

Starting URL: https://www.labirint.ru

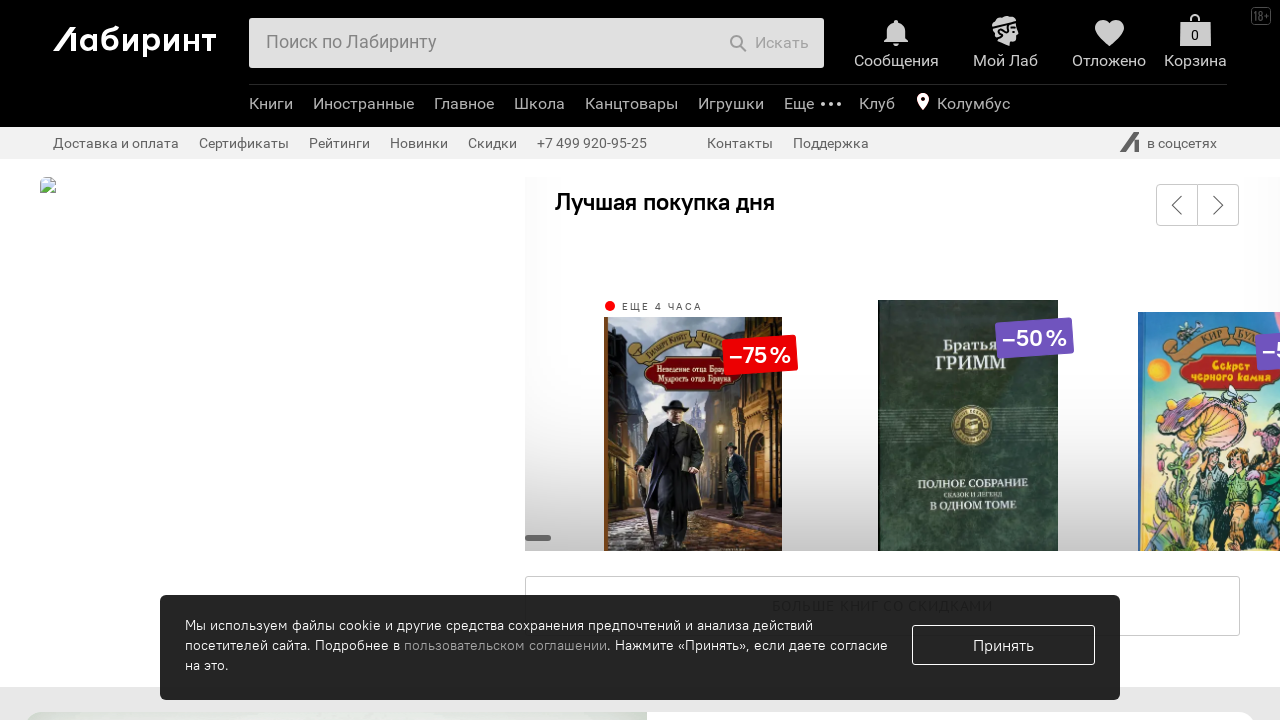

Clicked on 'Рейтинги' (Ratings) menu item at (340, 143) on li.b-header-b-sec-menu-e-list-item.analytics-click-js[data-event-content="Рейтин
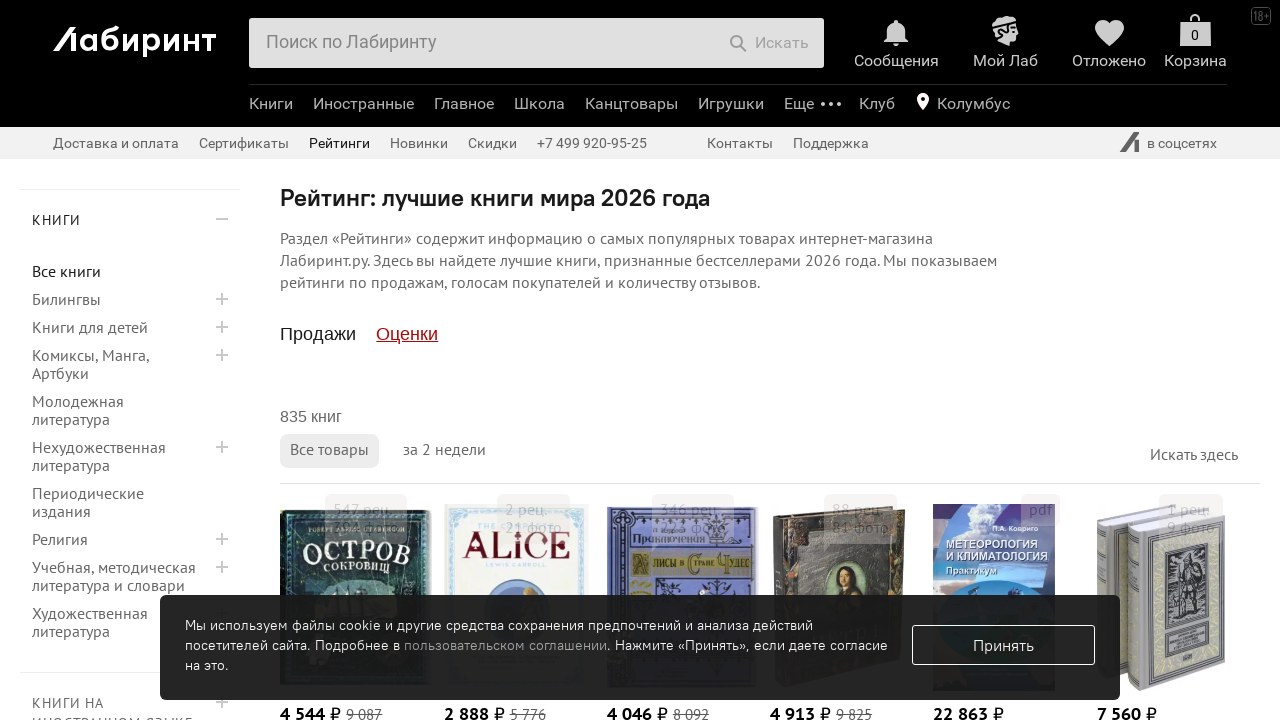

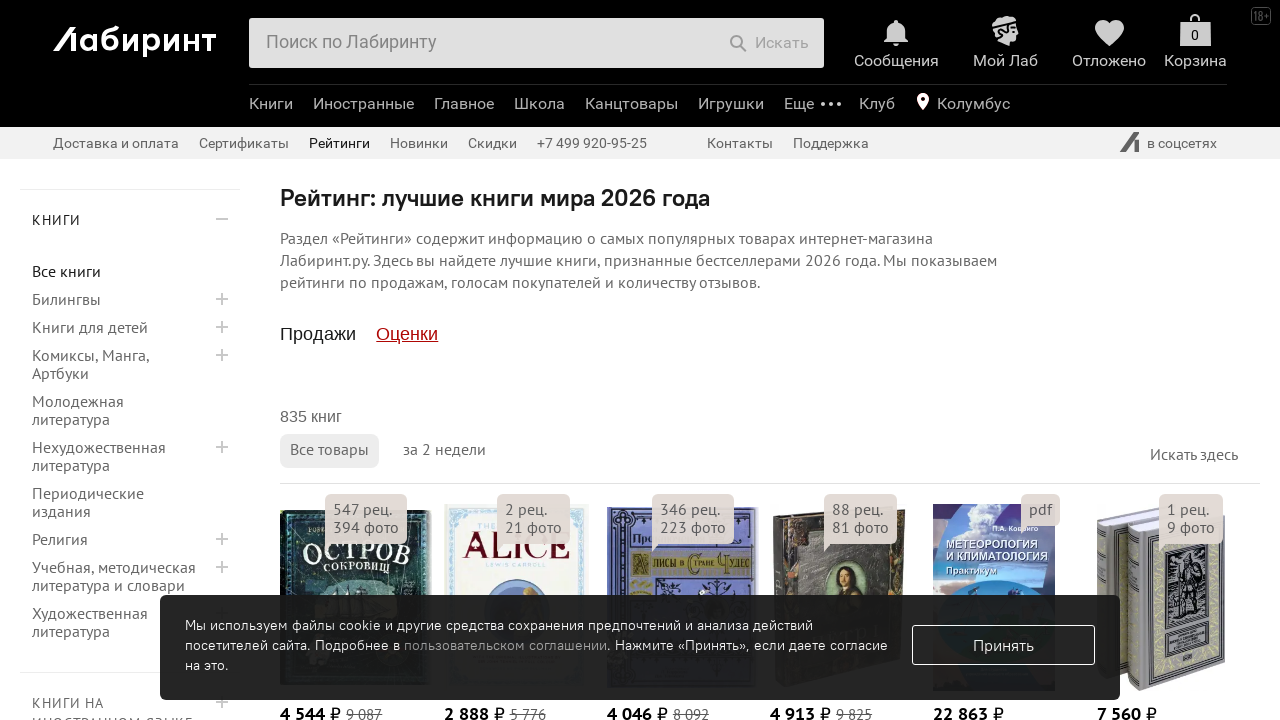